Navigates to the registration page and verifies that the "Signing up is easy!" text is displayed

Starting URL: https://parabank.parasoft.com/parabank/index.htm

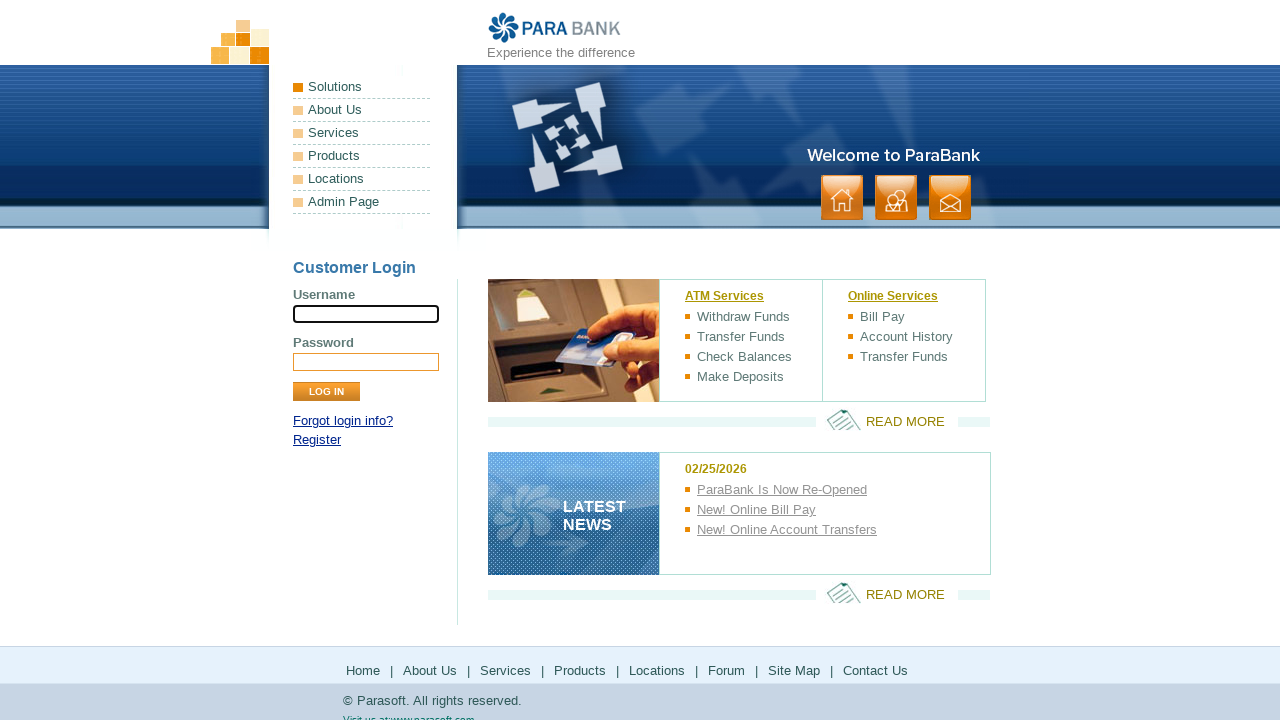

Navigated to ParaBank registration page
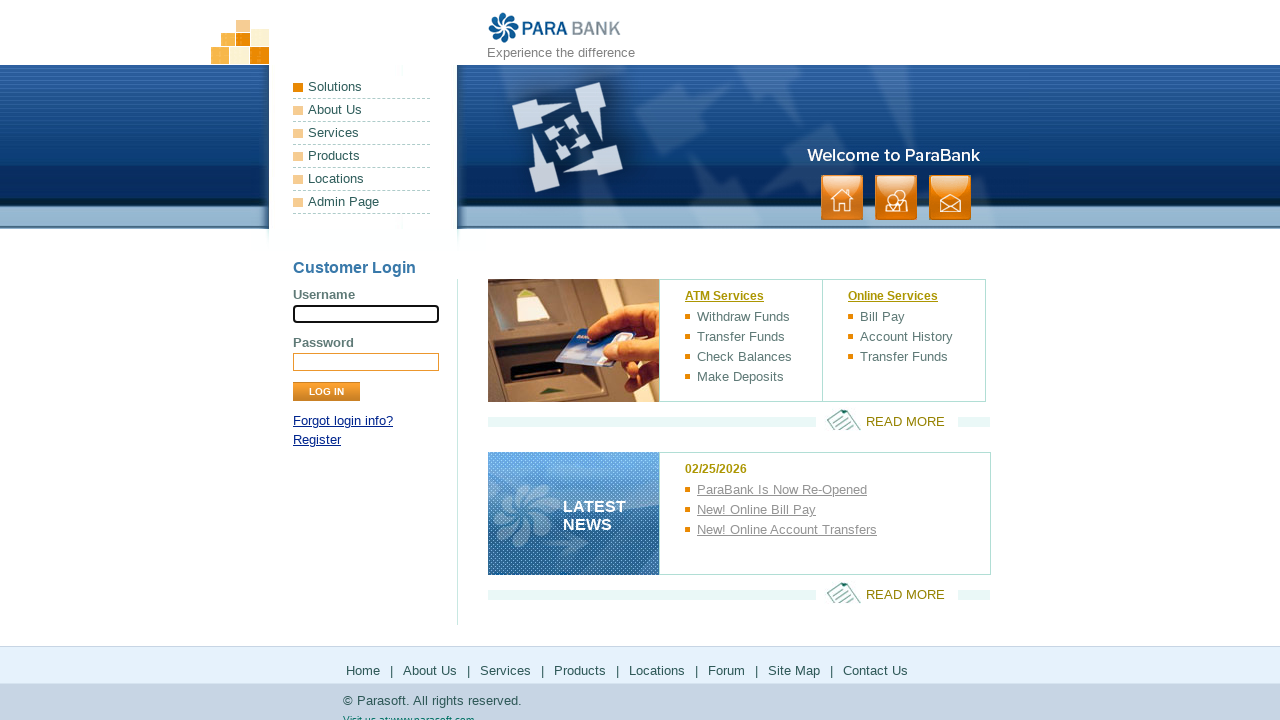

Clicked on the Register link at (317, 440) on xpath=//a[contains(text(),'Register')]
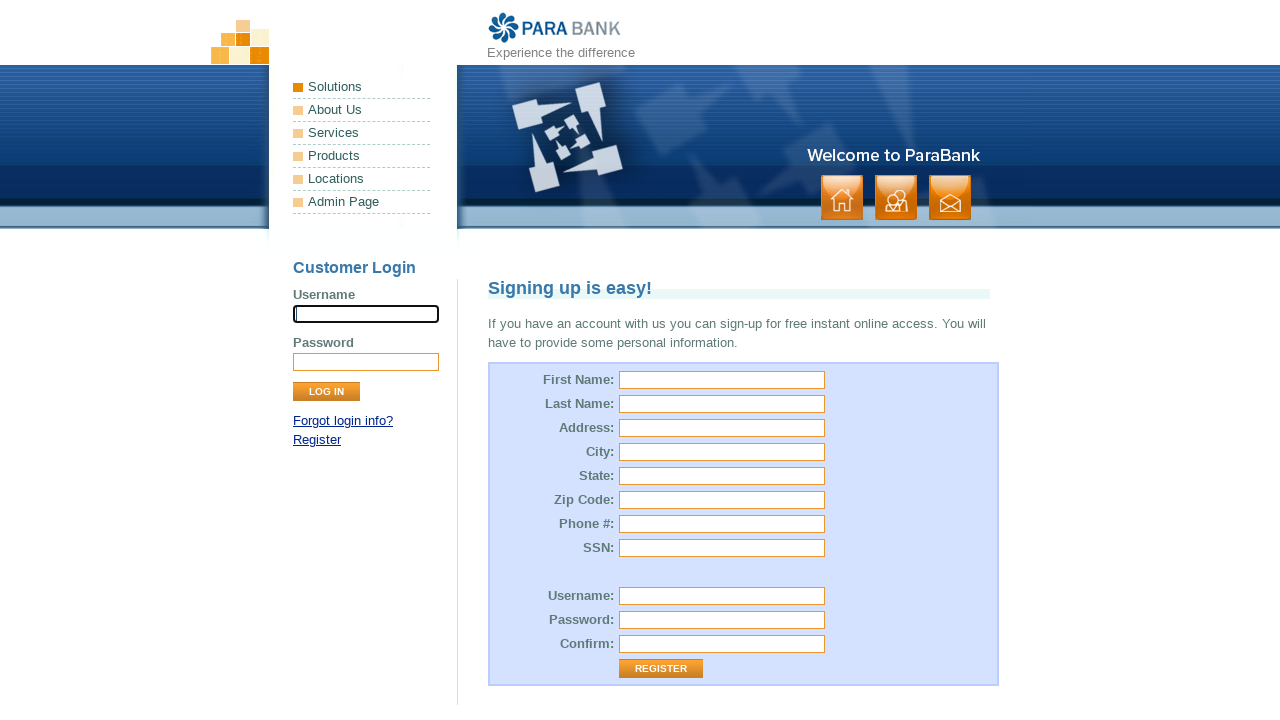

Waited for the registration page heading to load
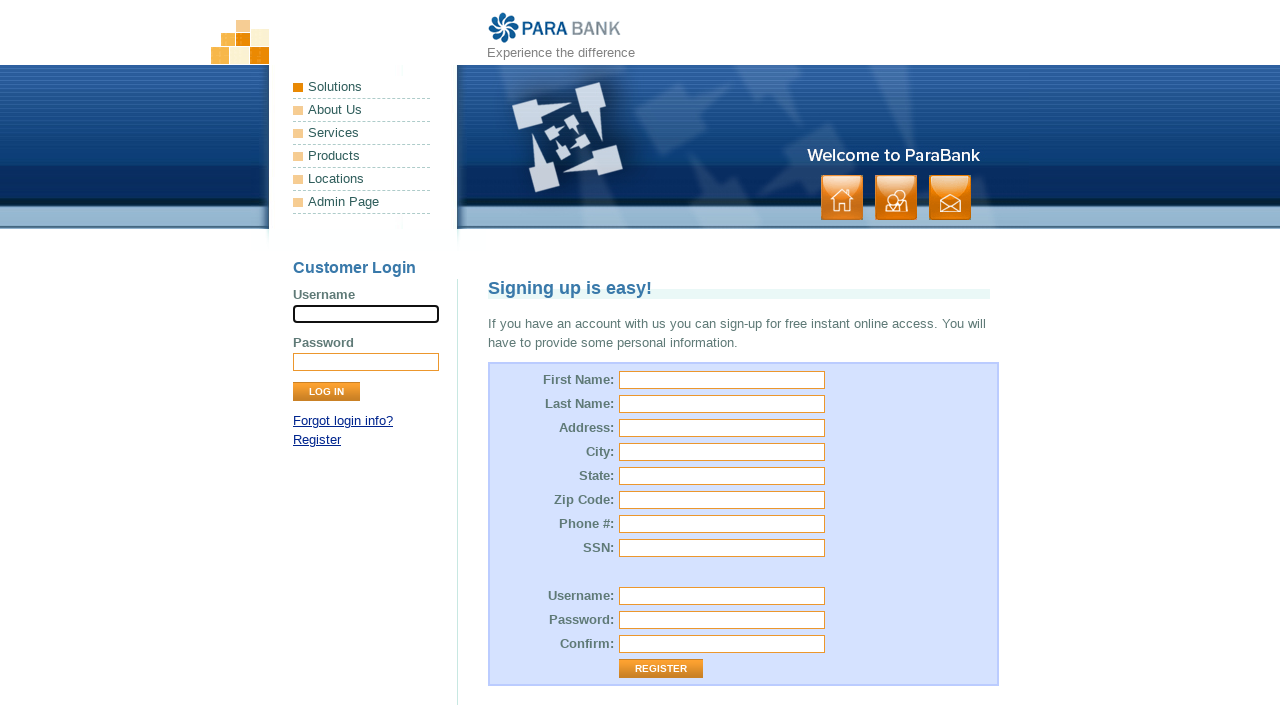

Verified that 'Signing up is easy!' text is displayed on the registration page
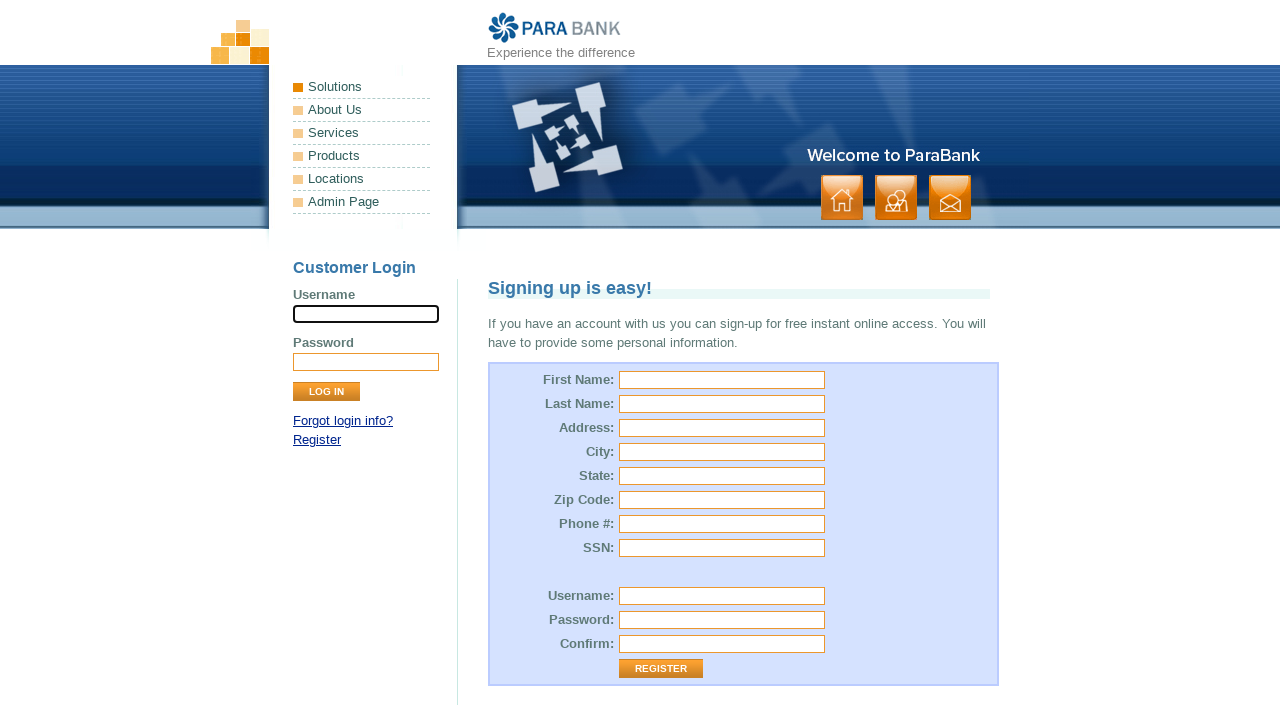

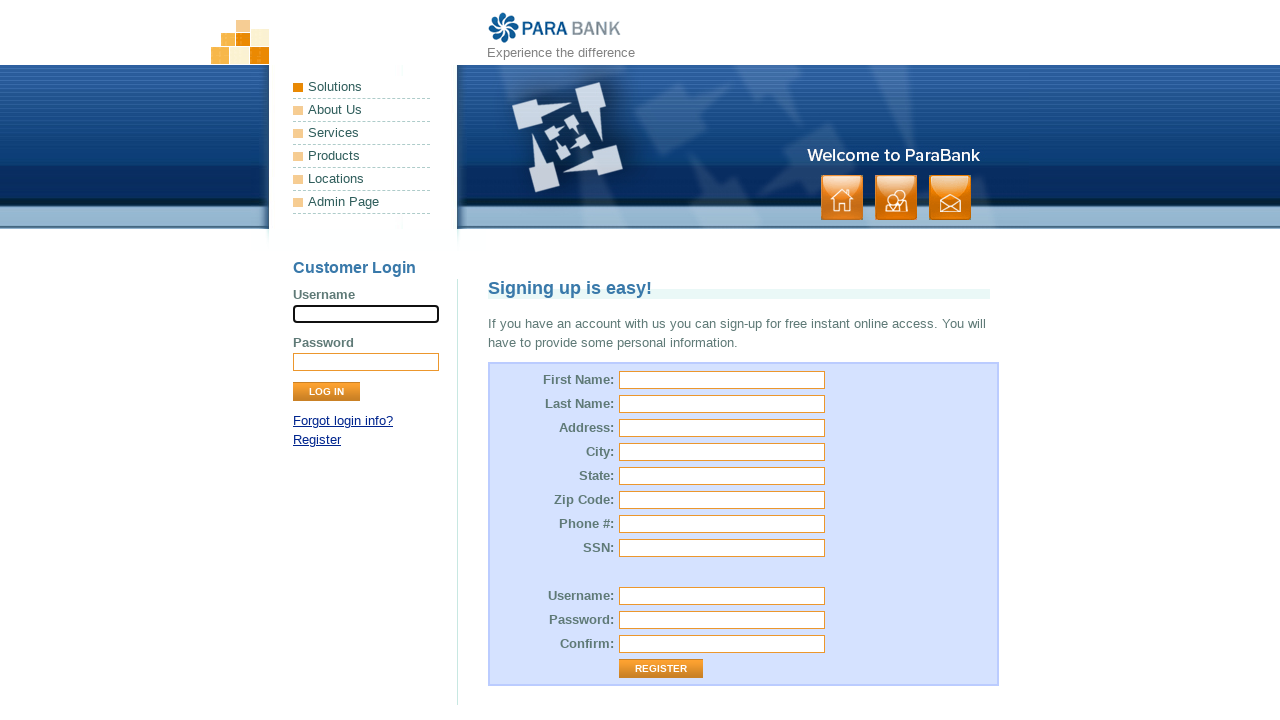